Tests scrolling functionality on a practice automation page and verifies table data by scrolling to a fixed header table and calculating the sum of values in the 4th column

Starting URL: https://rahulshettyacademy.com/AutomationPractice/

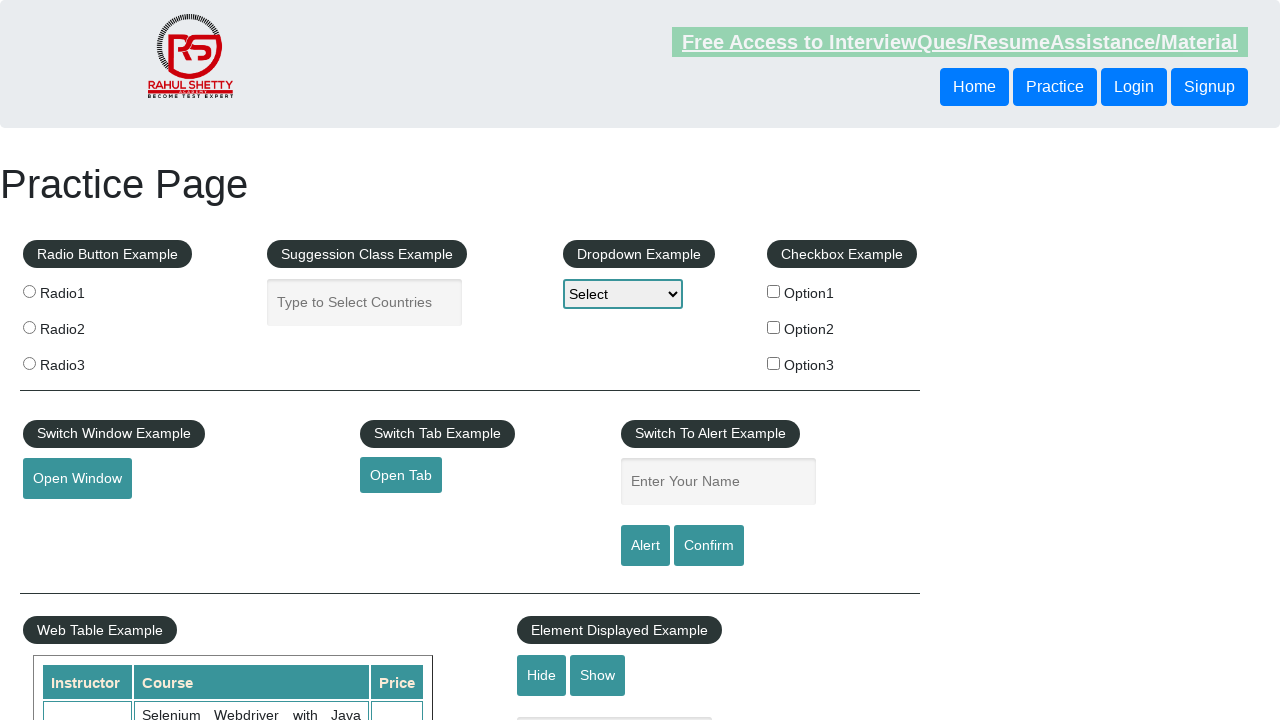

Scrolled to fixed header table using JavaScript
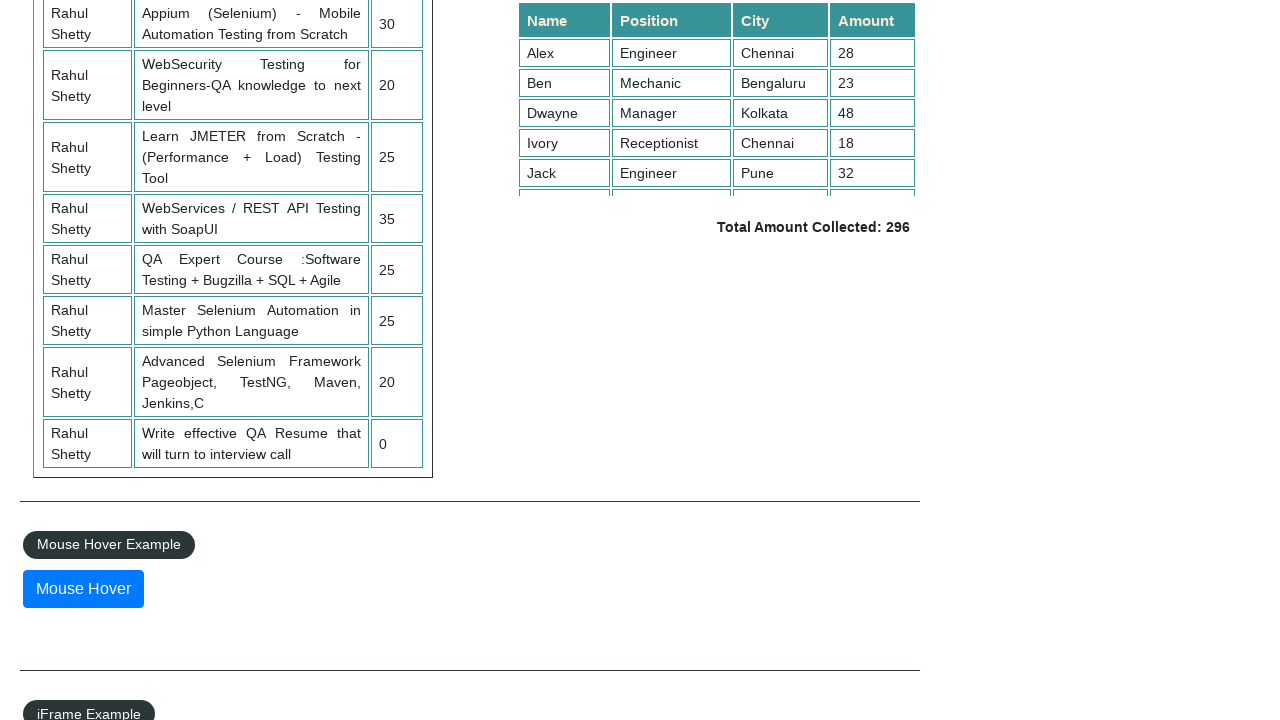

Retrieved all values from the 4th column of the table
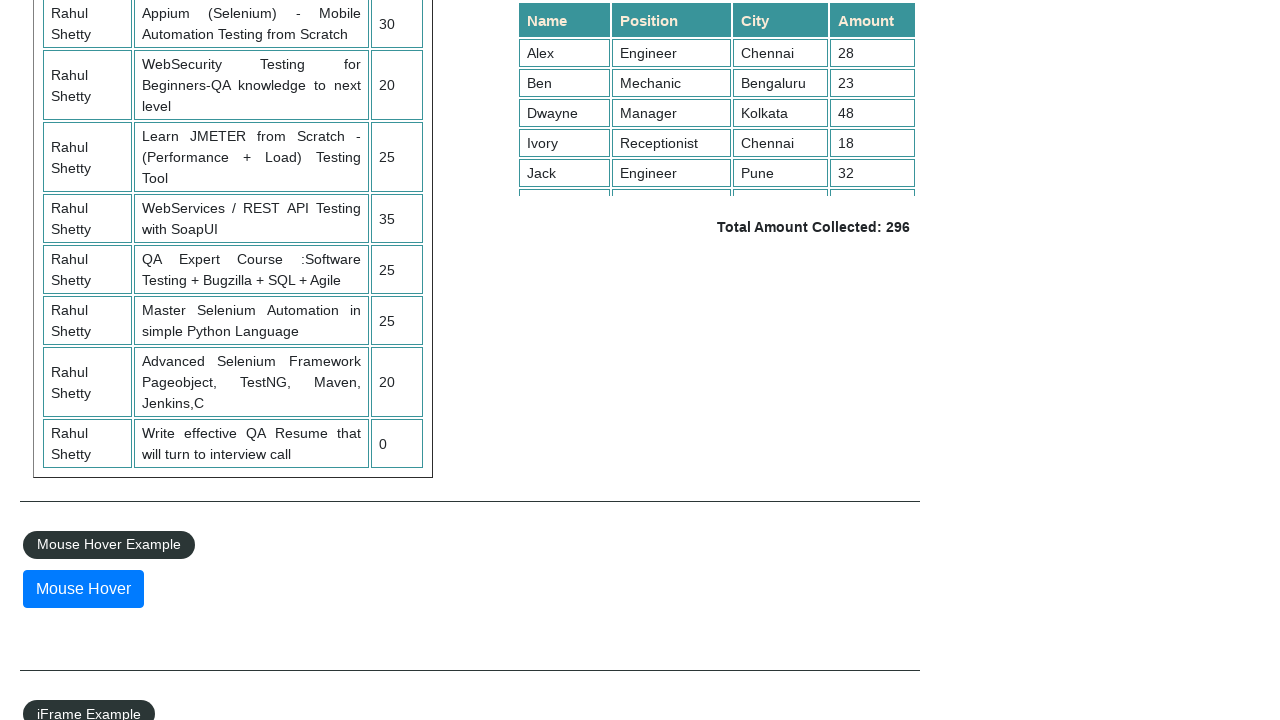

Calculated sum of 4th column values: 296
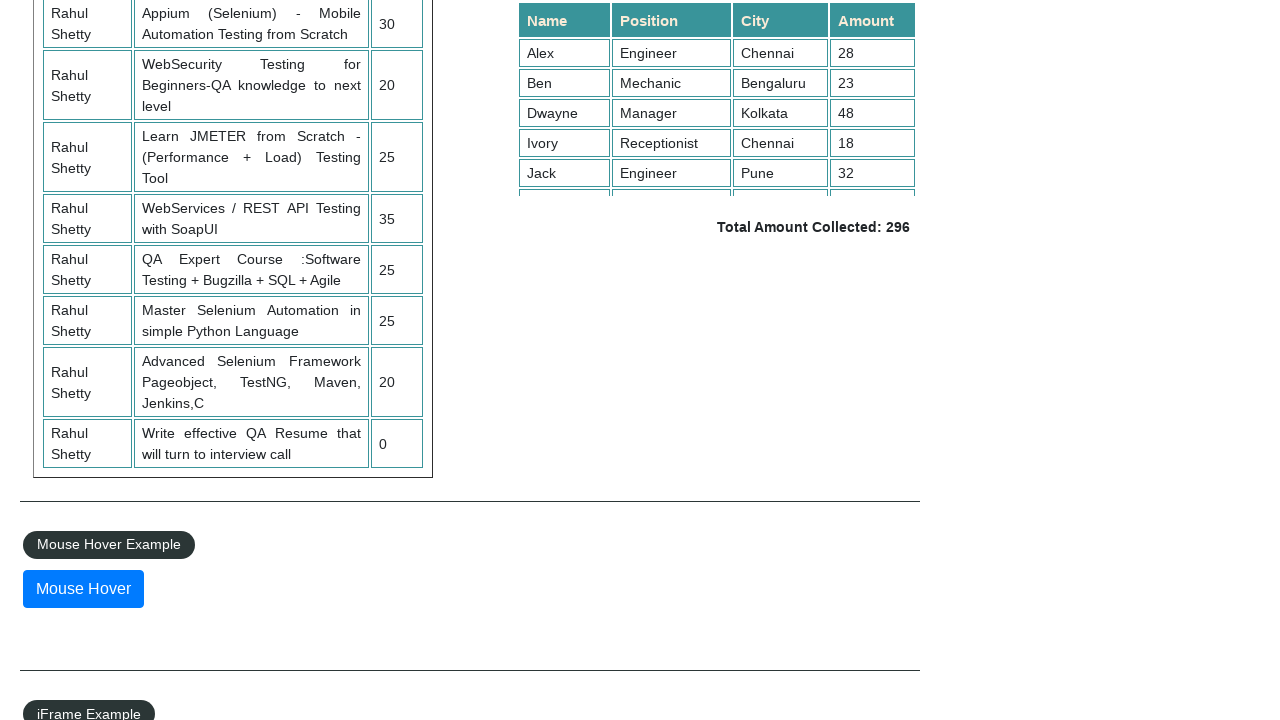

Verified sum of 4th column values: 296
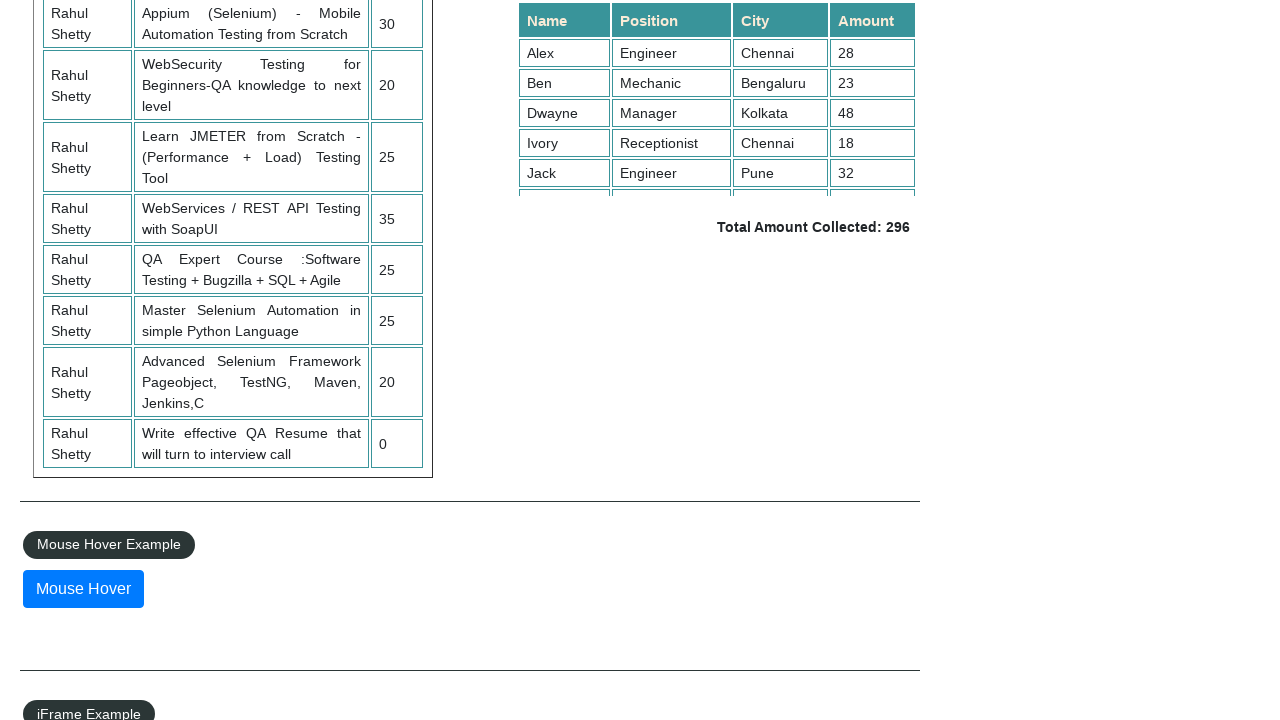

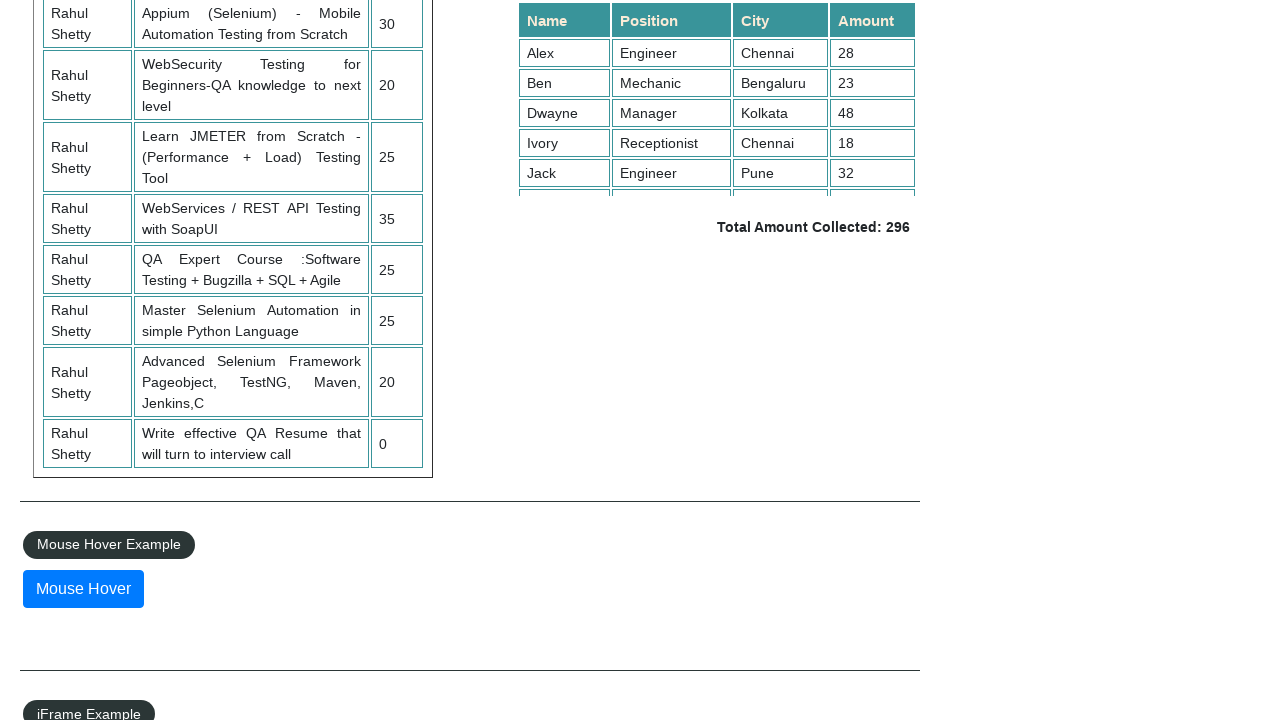